Tests checkbox functionality by clicking the Orange checkbox twice to check and uncheck it

Starting URL: http://omayo.blogspot.com.br/

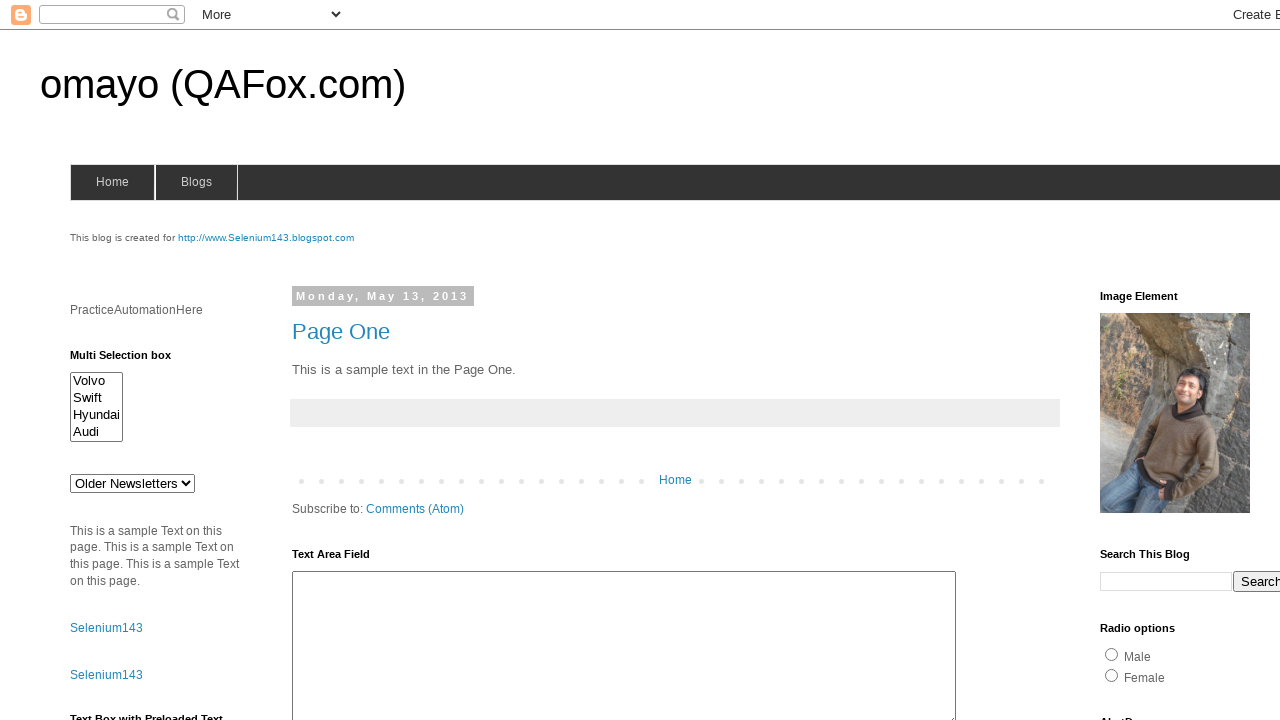

Clicked Orange checkbox to check it at (1152, 361) on input[value='orange']
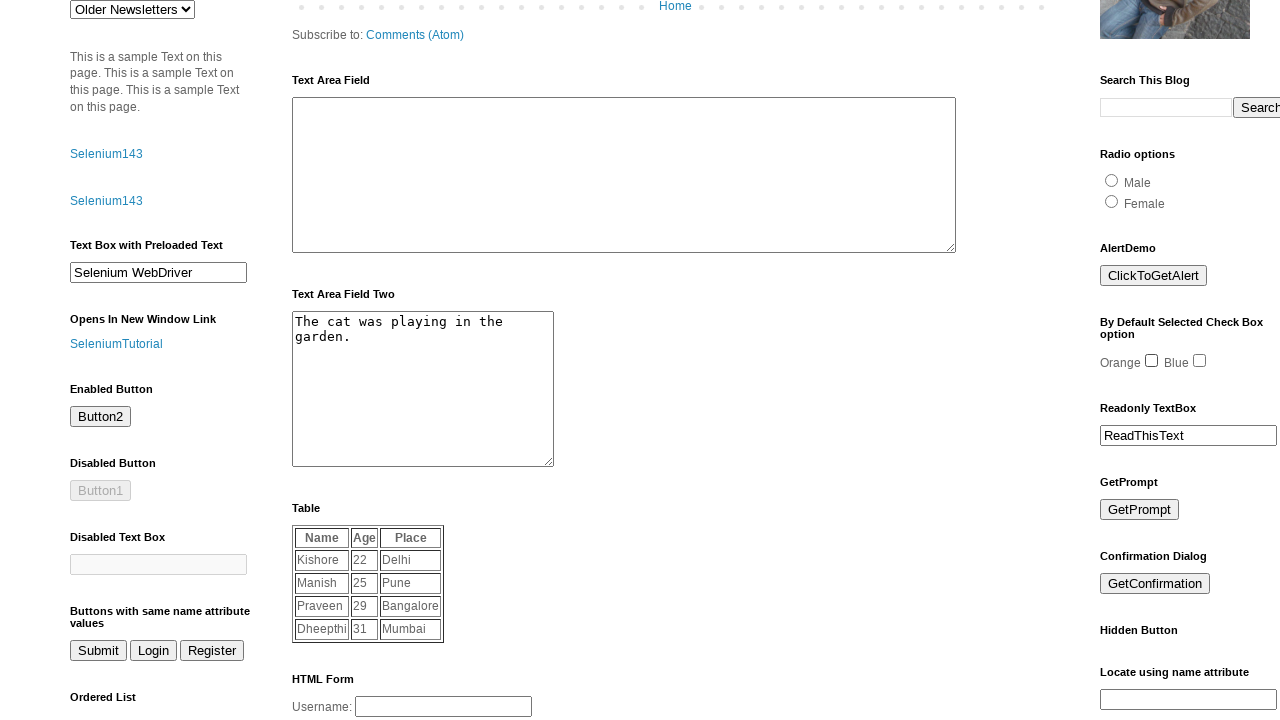

Clicked Orange checkbox again to uncheck it at (1152, 361) on input[value='orange']
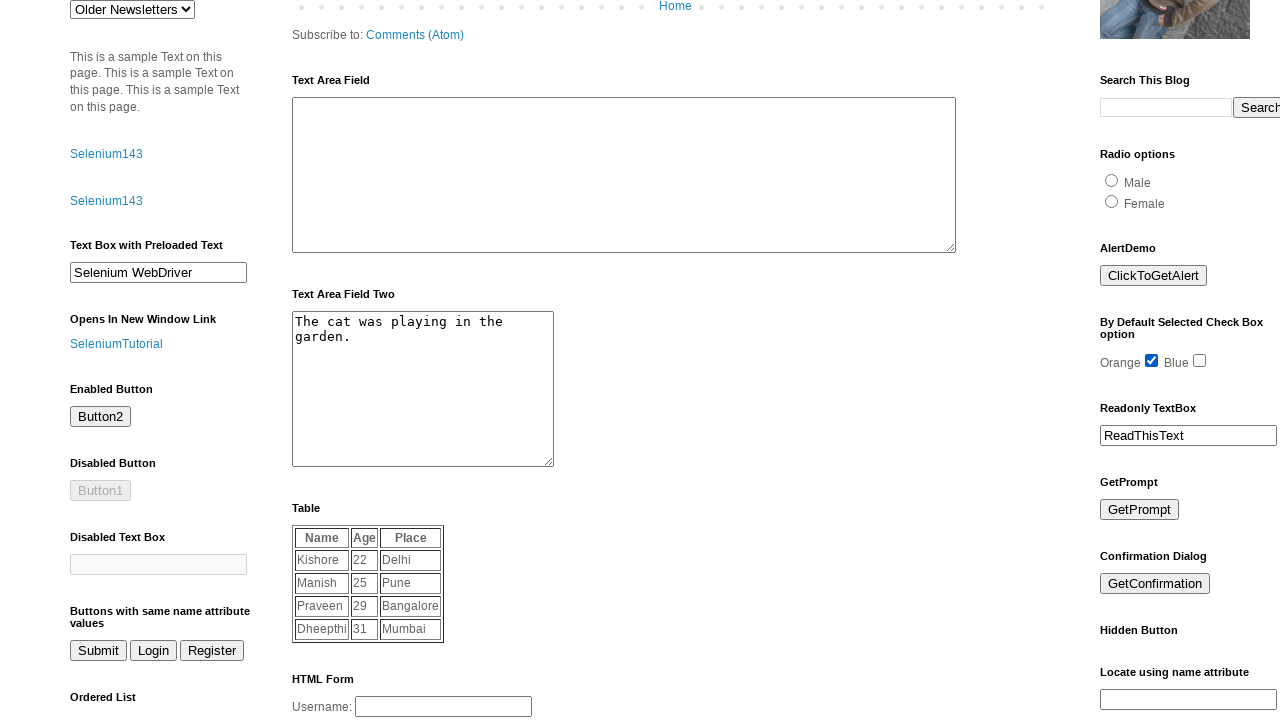

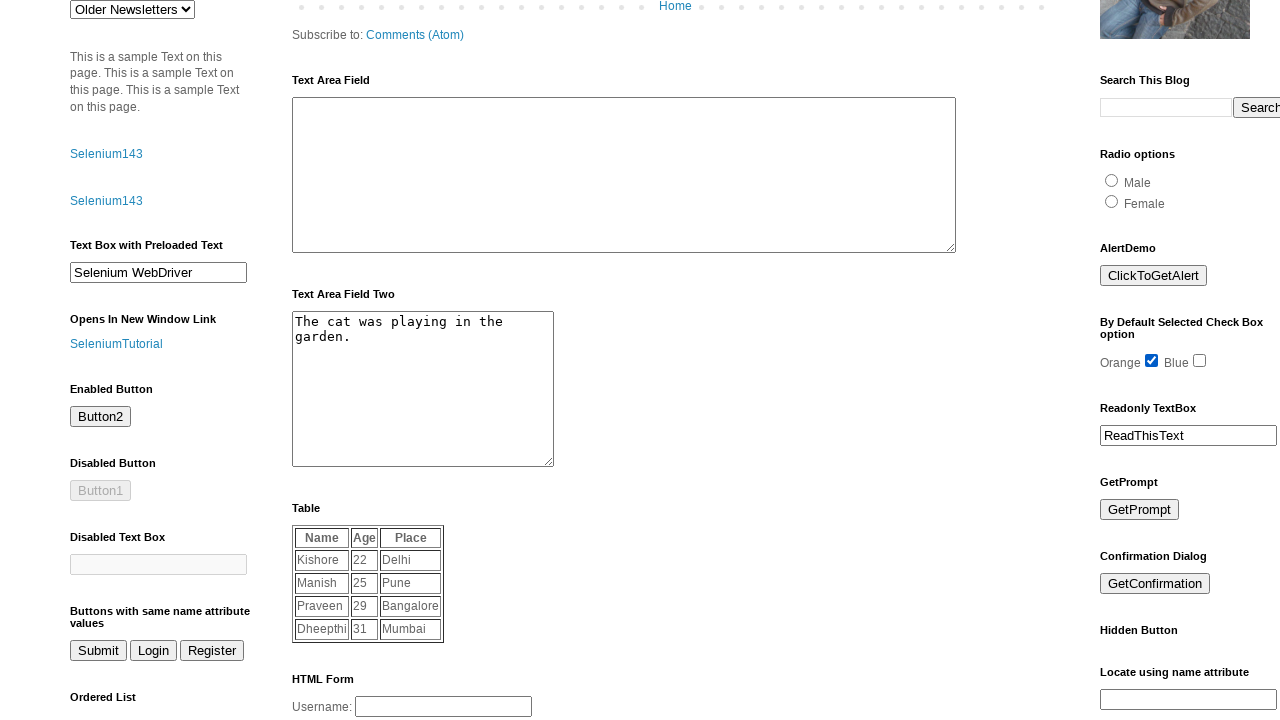